Selects a date of birth using dropdown selectors for day, month, and year on a combodate demo page

Starting URL: https://vitalets.github.io/combodate/

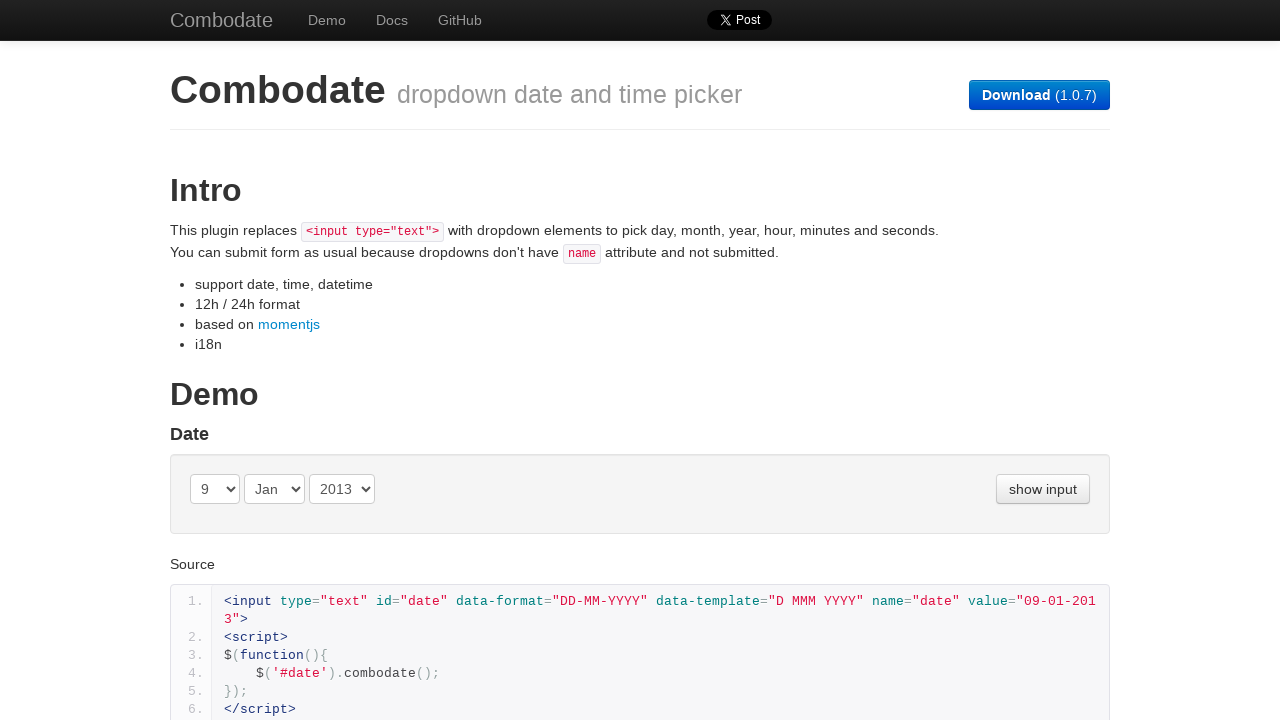

Selected day 16 from day dropdown on (//select[@class='day '])[1]
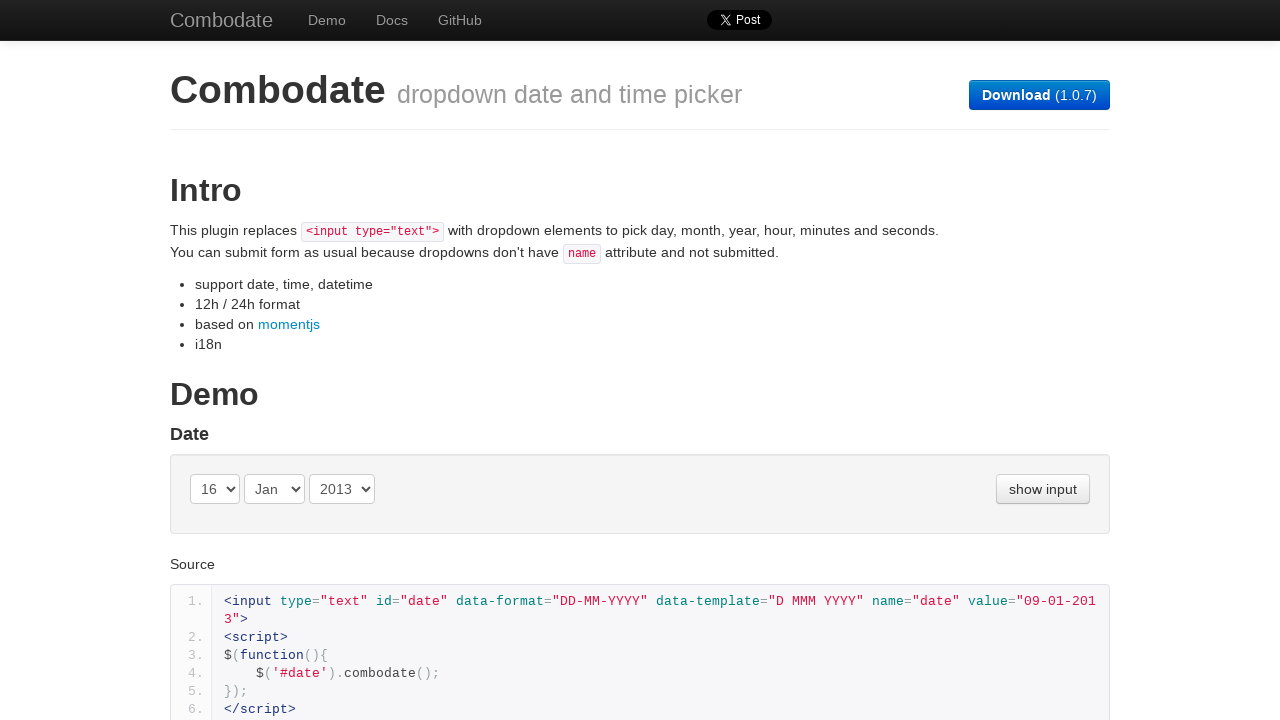

Selected month July (index 6) from month dropdown on (//select[@class='month '])[1]
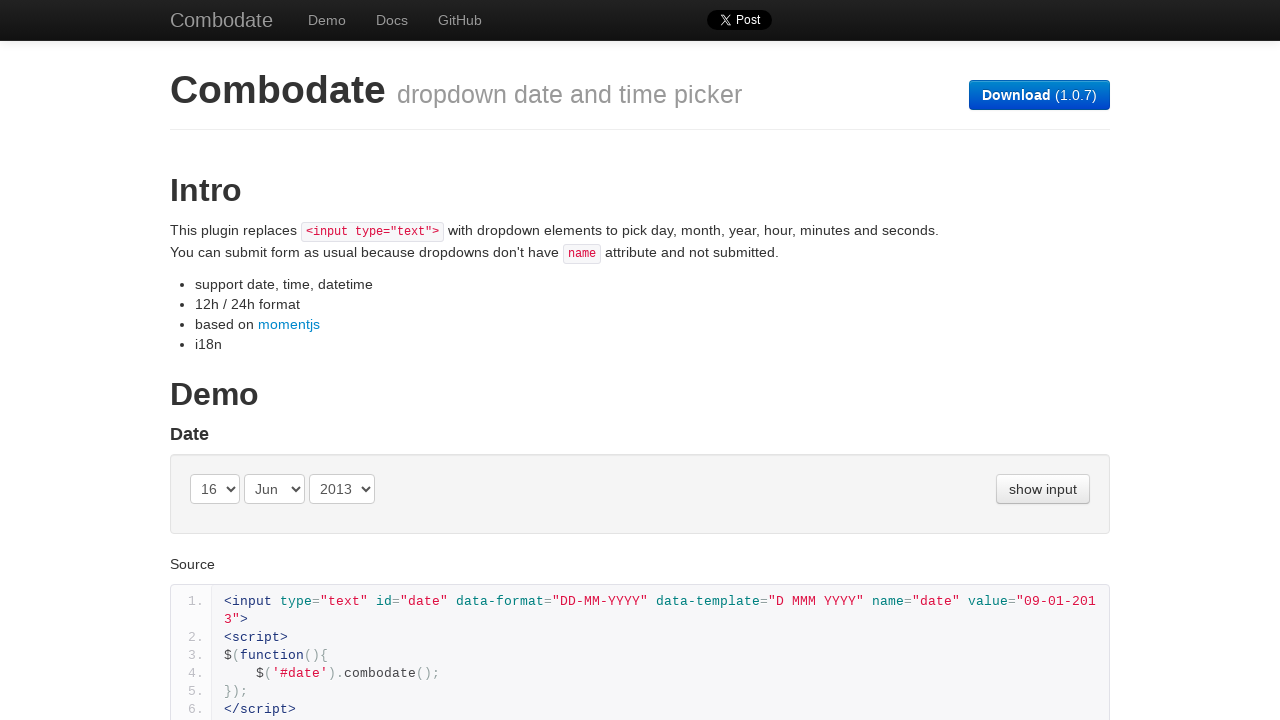

Selected year 1981 from year dropdown on (//select[@class='year '])[1]
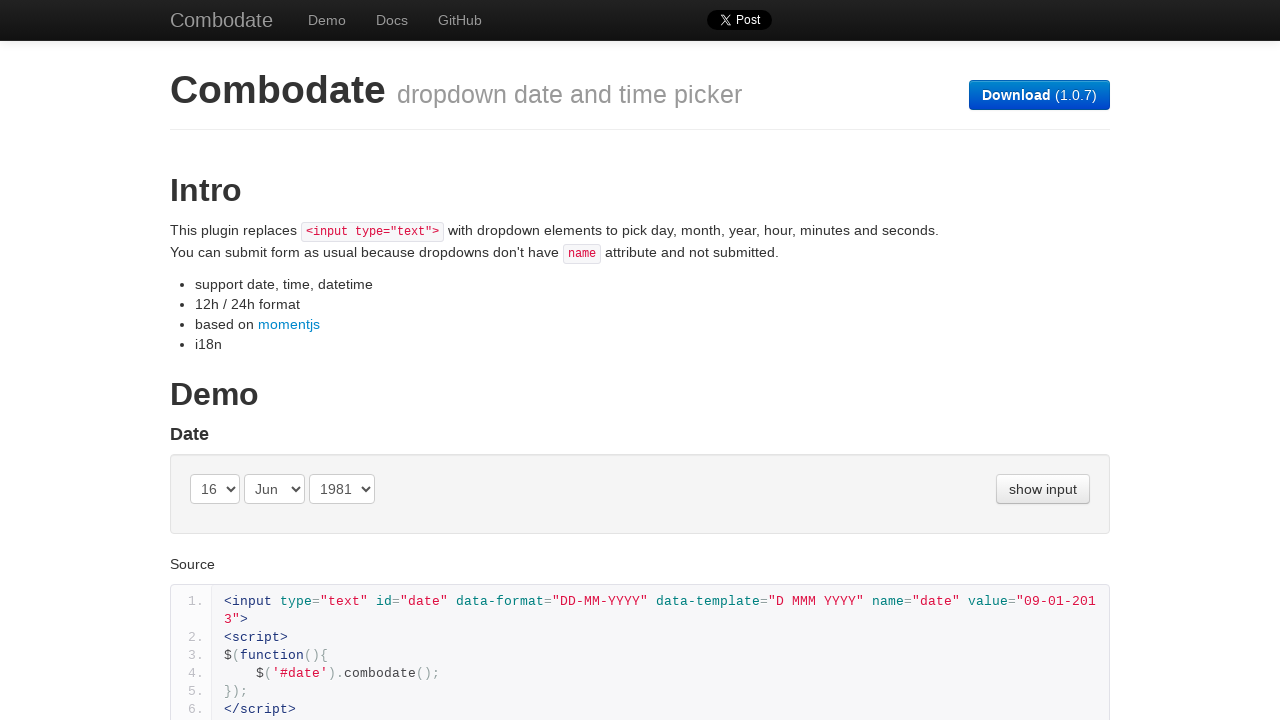

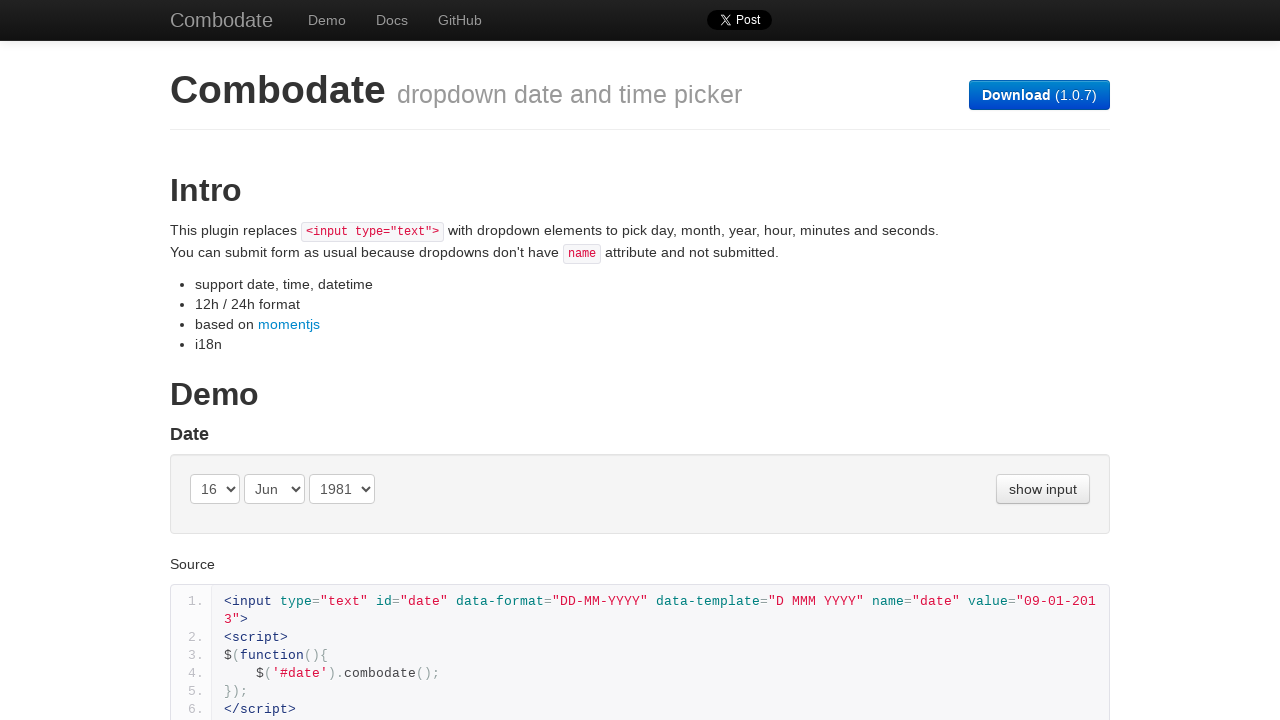